Hovers over the Xbox logo element to test mouse hover interaction

Starting URL: https://www.xbox.com/en-IN/

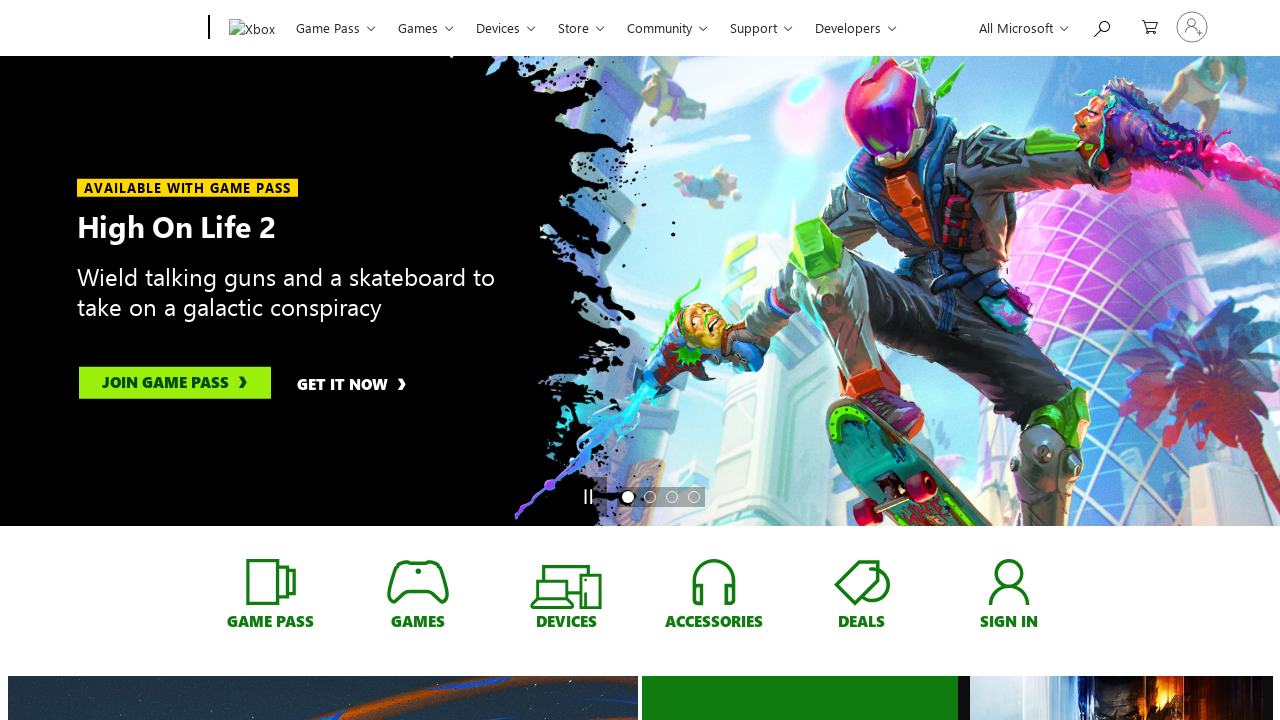

Hovered over Xbox logo element at (250, 28) on #uhfCatLogo
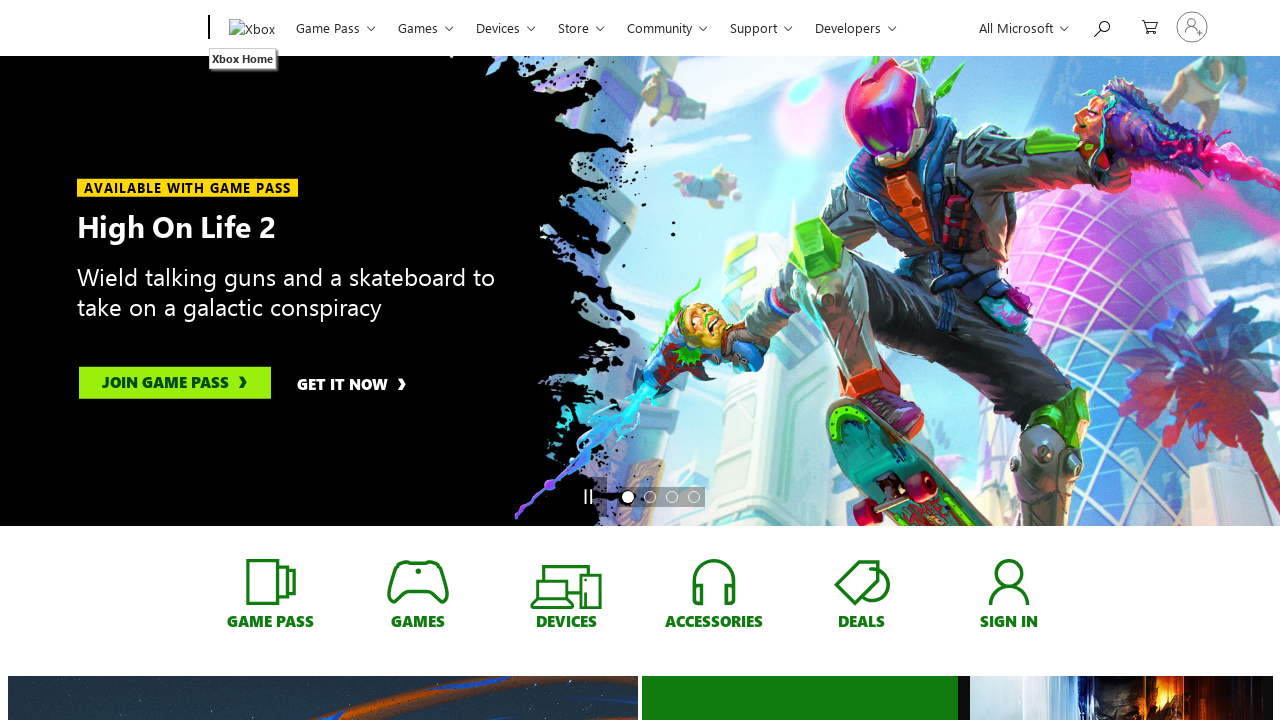

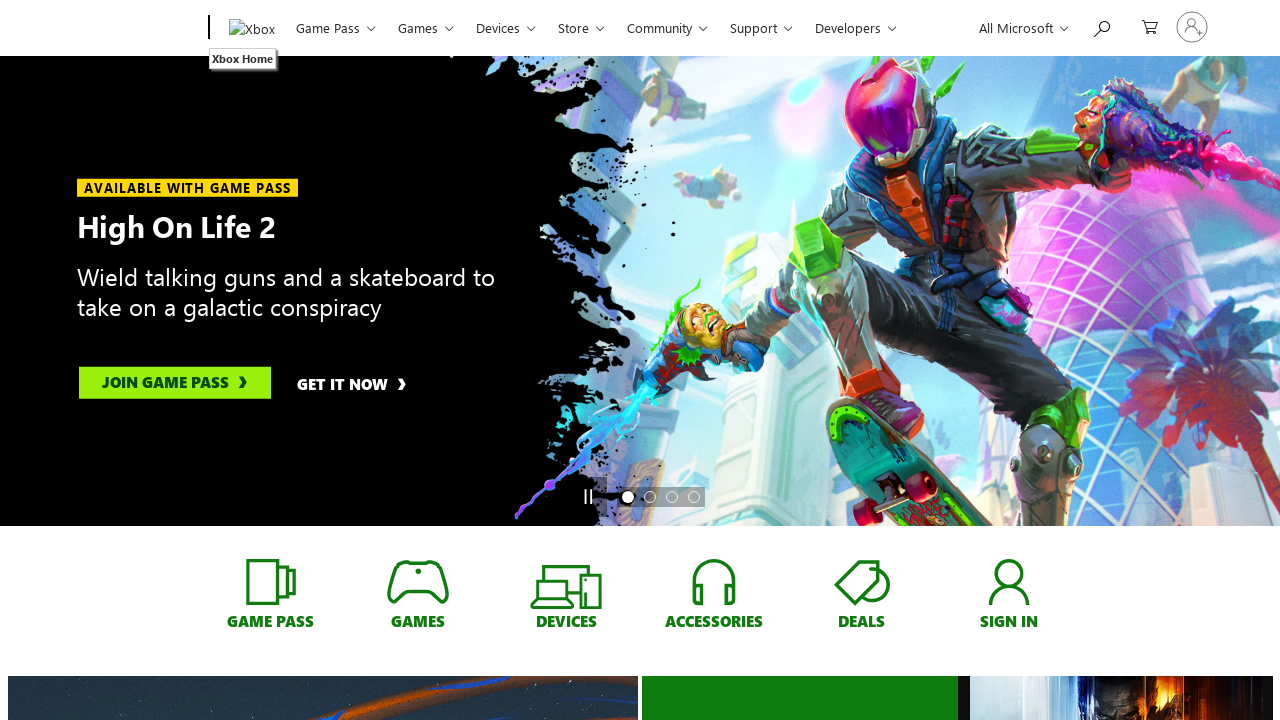